Tests dropdown selection functionality by selecting different options from a dropdown menu

Starting URL: https://the-internet.herokuapp.com/

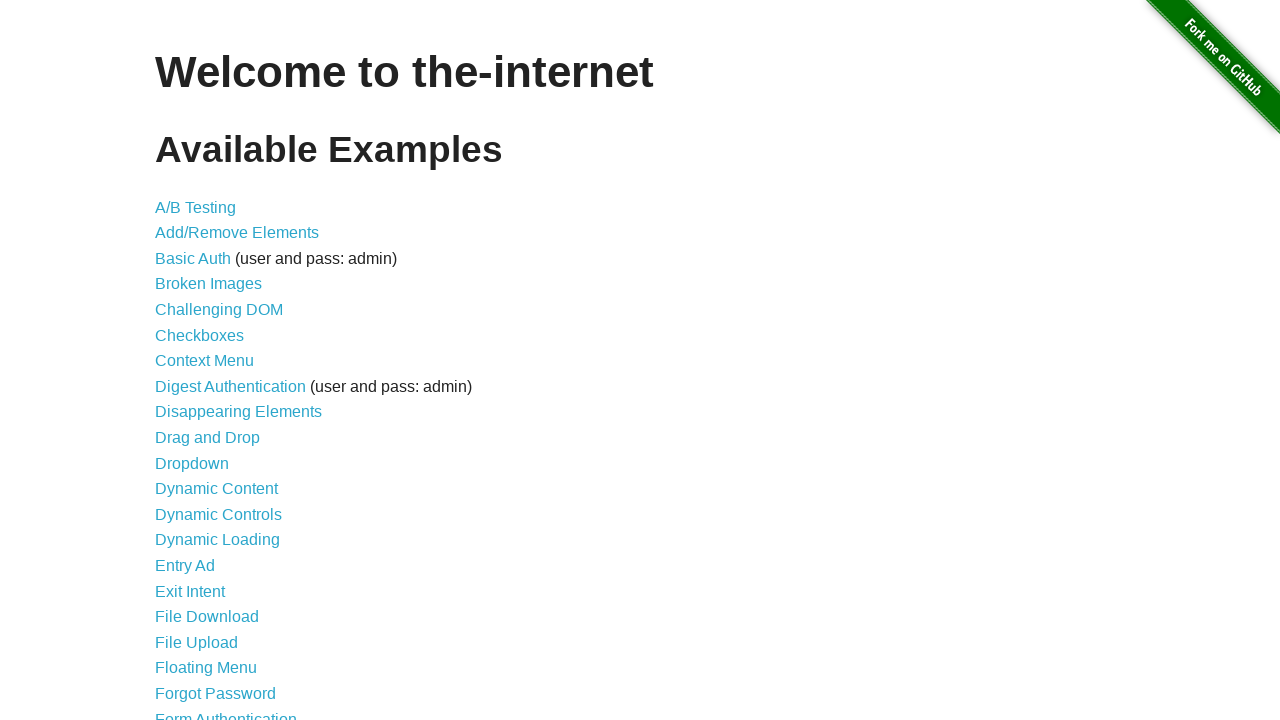

Clicked on Dropdown link at (192, 463) on text='Dropdown'
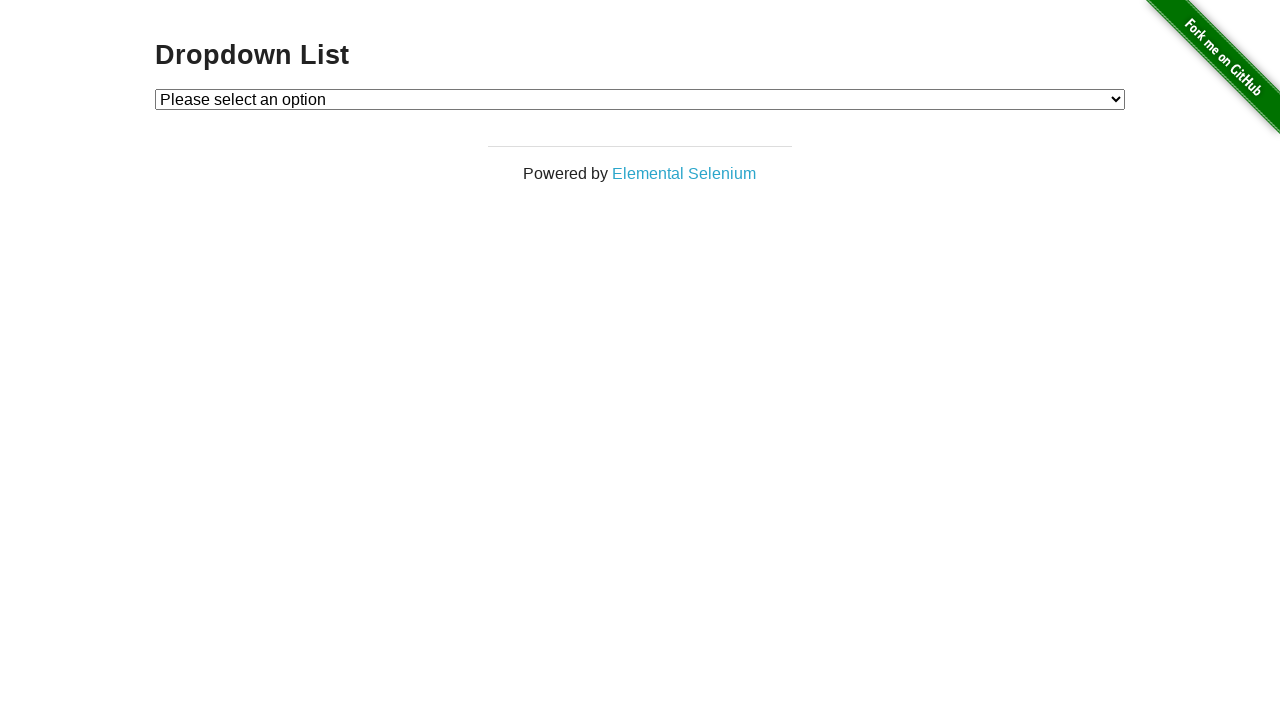

Dropdown page loaded successfully
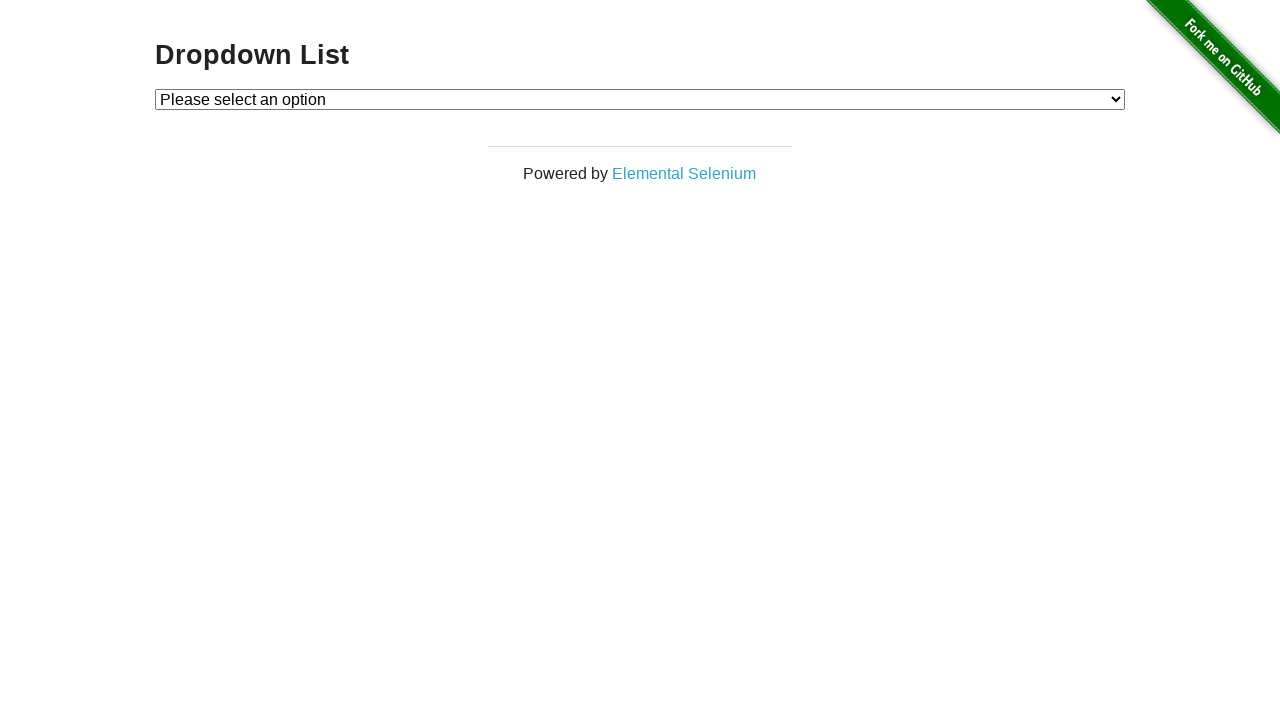

Selected Option 1 from dropdown by label on #dropdown
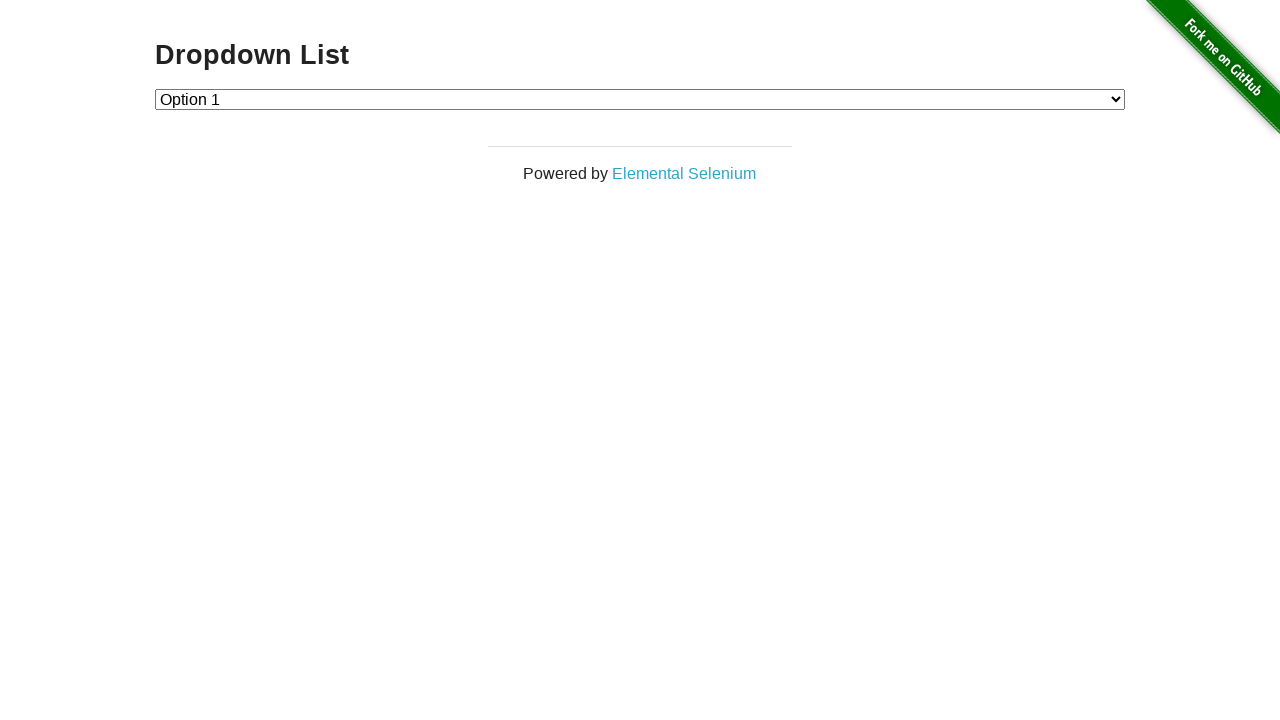

Selected Option 2 from dropdown by index on #dropdown
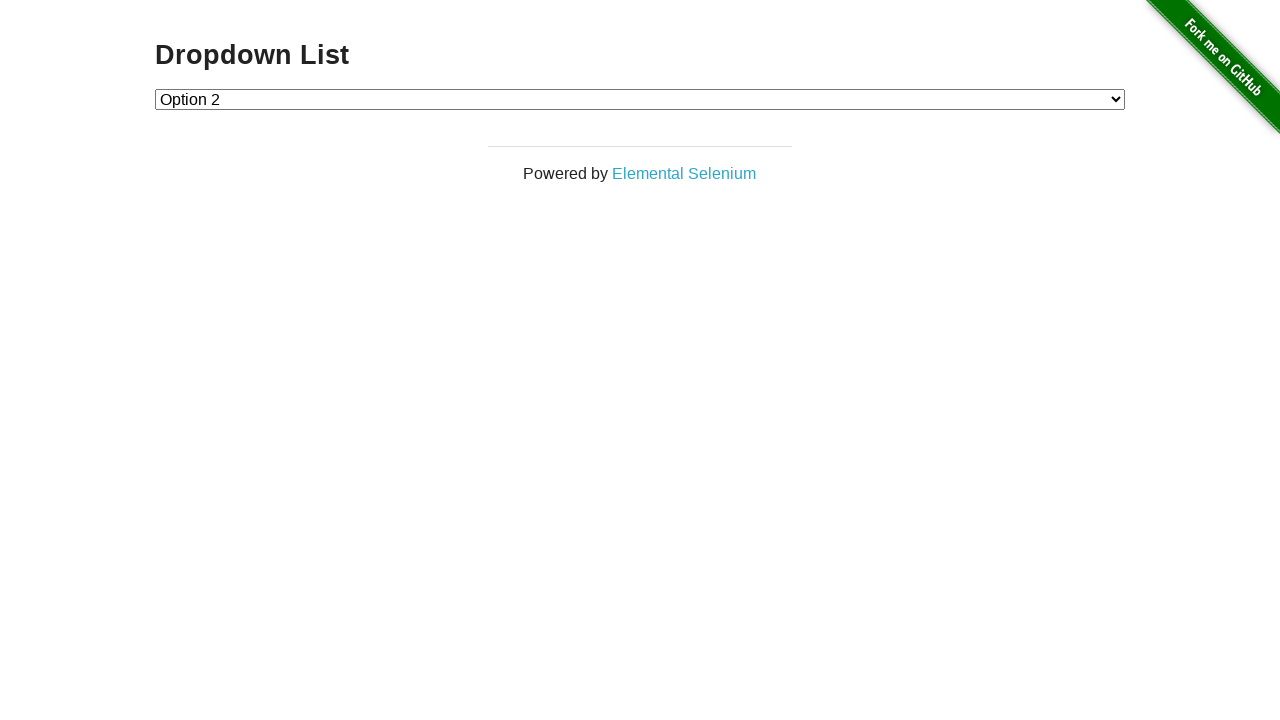

Selected Option 1 from dropdown by index on #dropdown
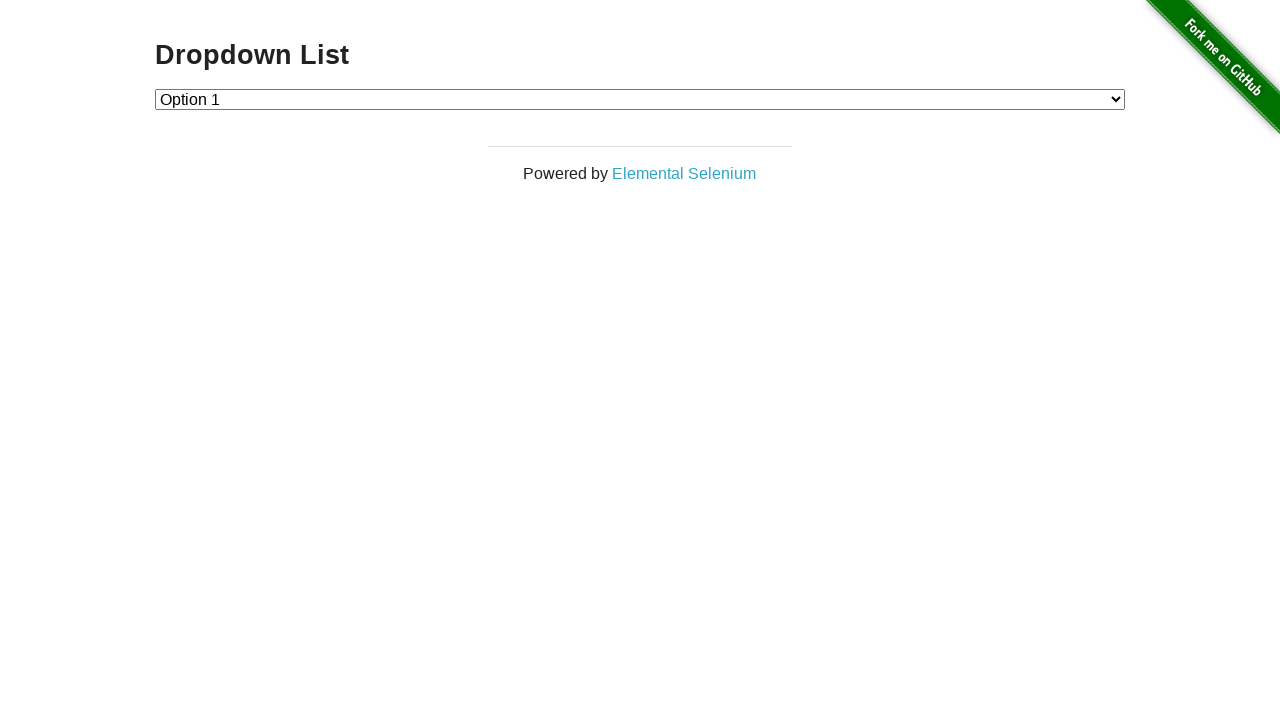

Selected Option 2 from dropdown by index again on #dropdown
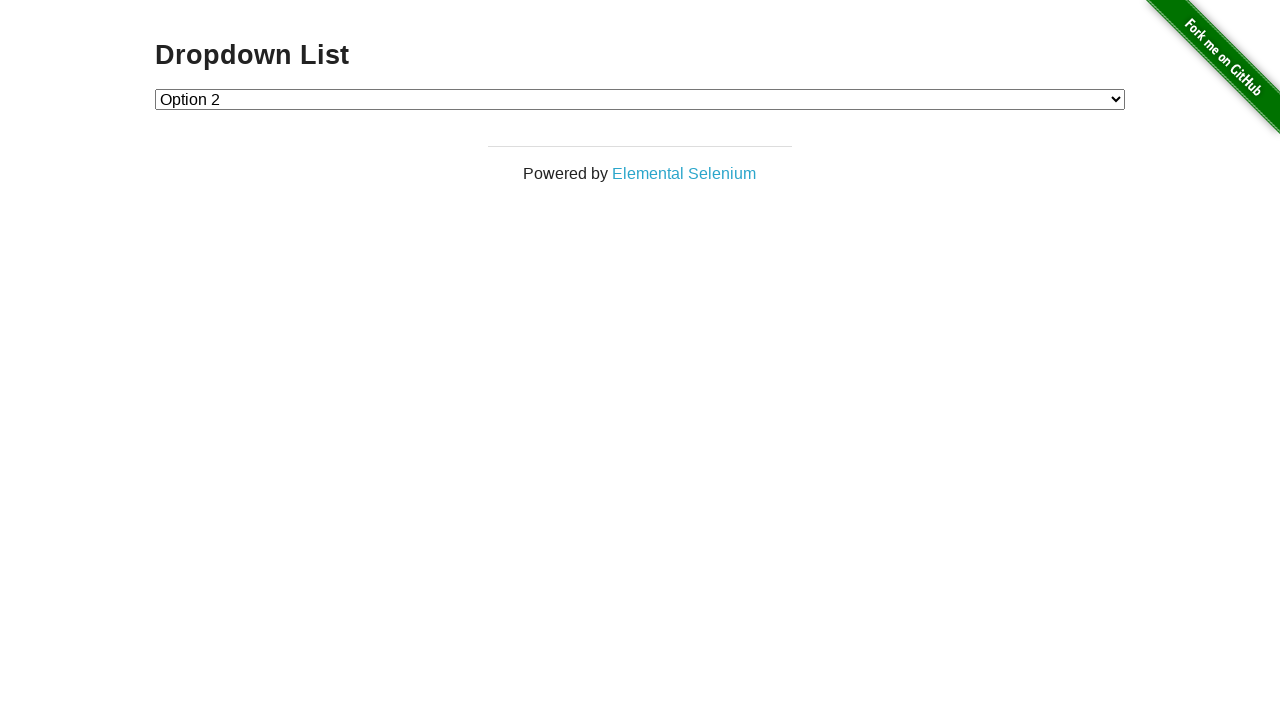

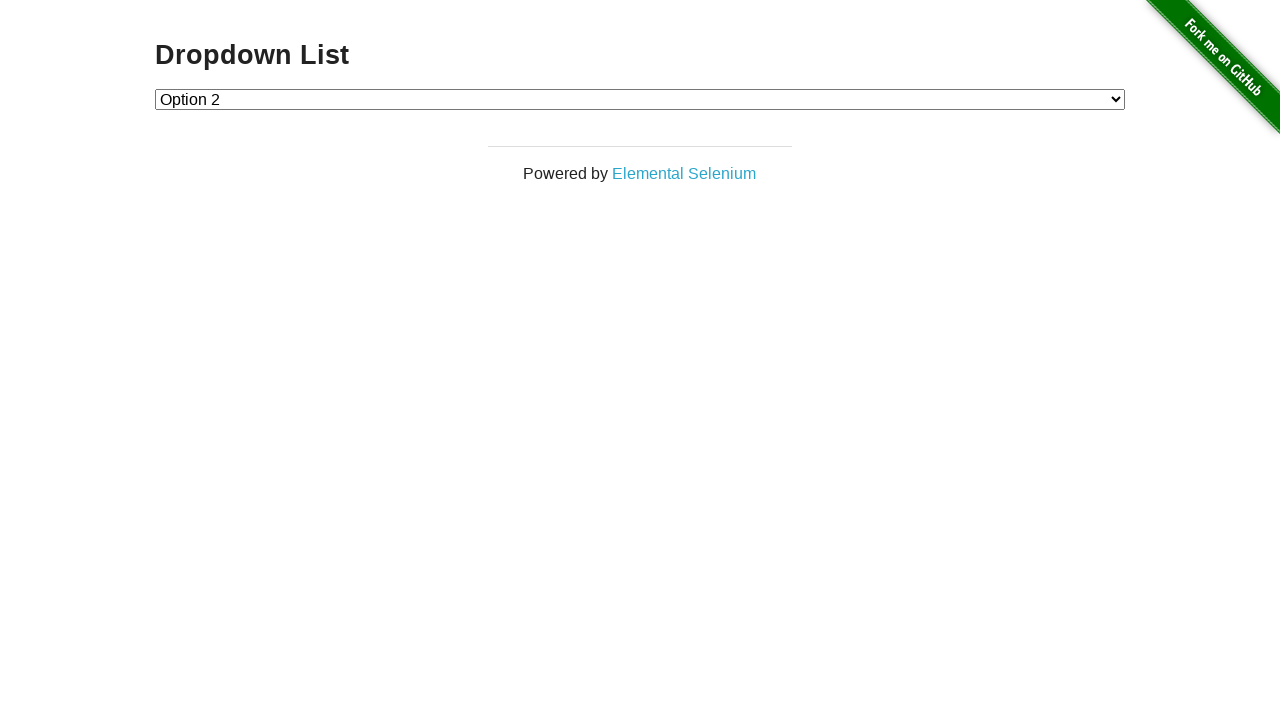